Tests tab switching functionality by opening multiple tabs, navigating between them, and interacting with elements on different tabs

Starting URL: https://www.selenium.dev/

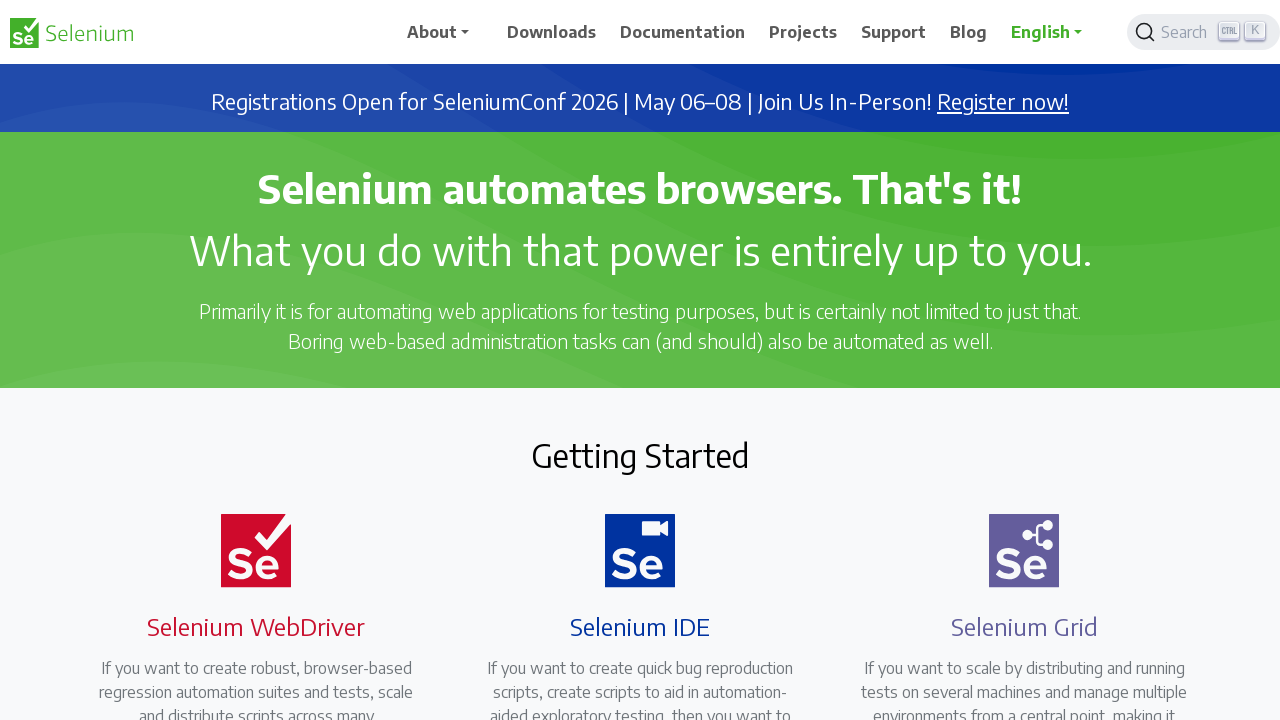

Opened a new tab
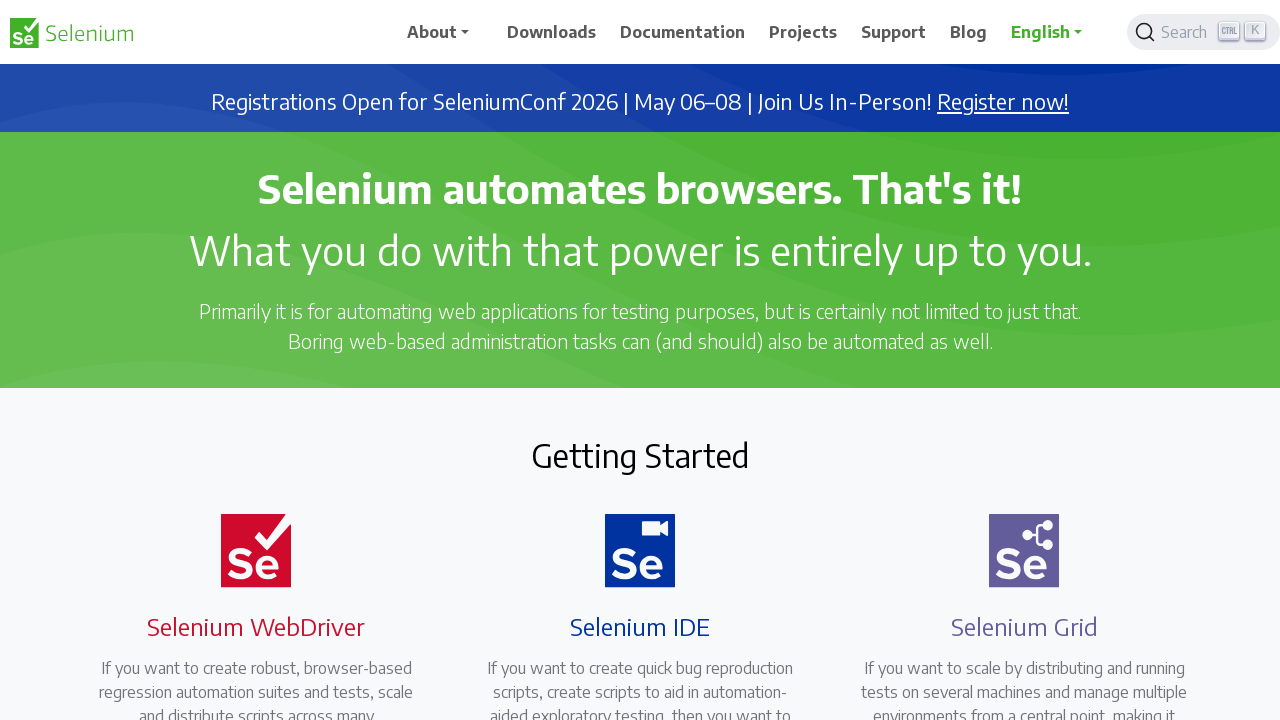

Navigated to Selenium WebDriver documentation page
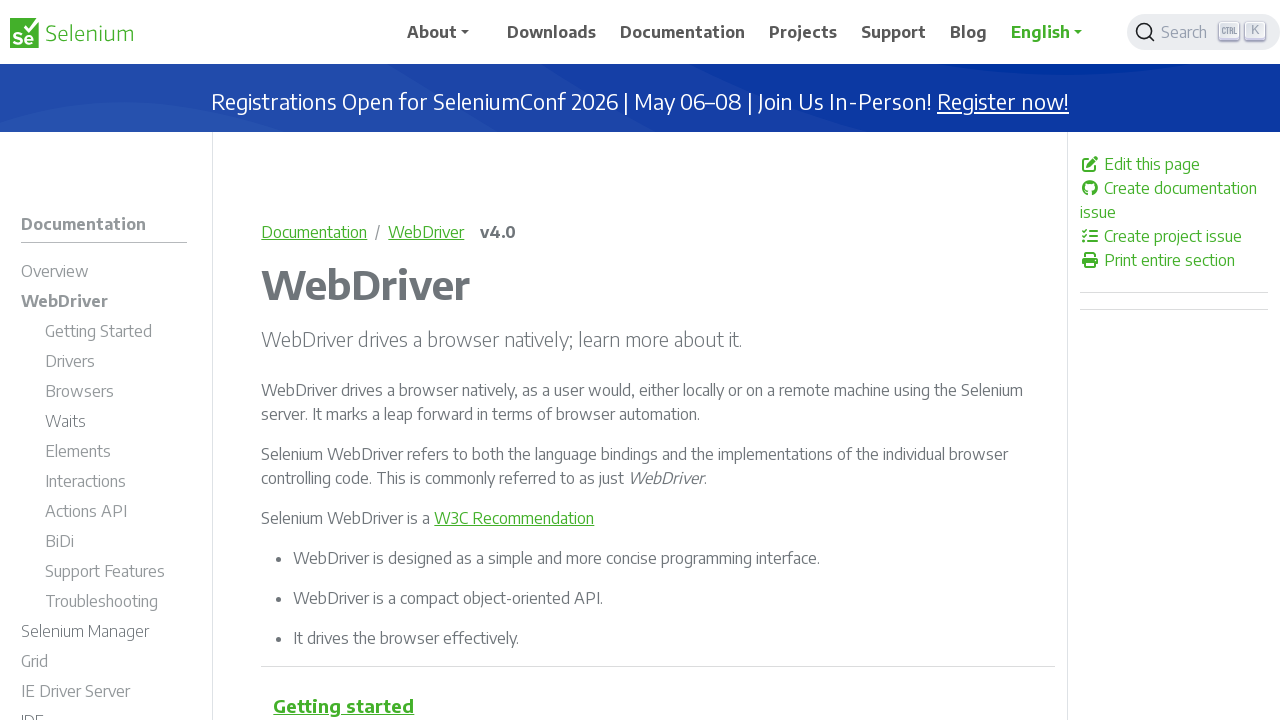

Clicked on W3C WebDriver specification link at (514, 518) on a[href='https://www.w3.org/TR/webdriver1/']
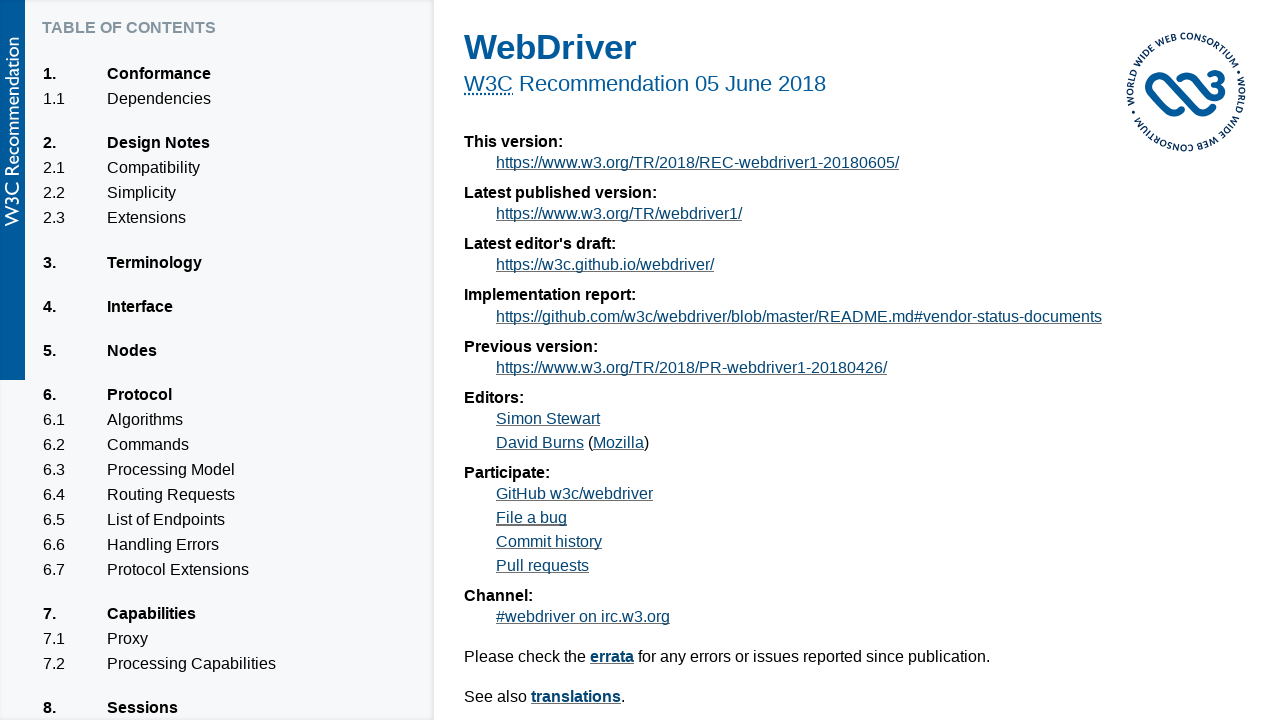

Switched back to the original Selenium homepage tab
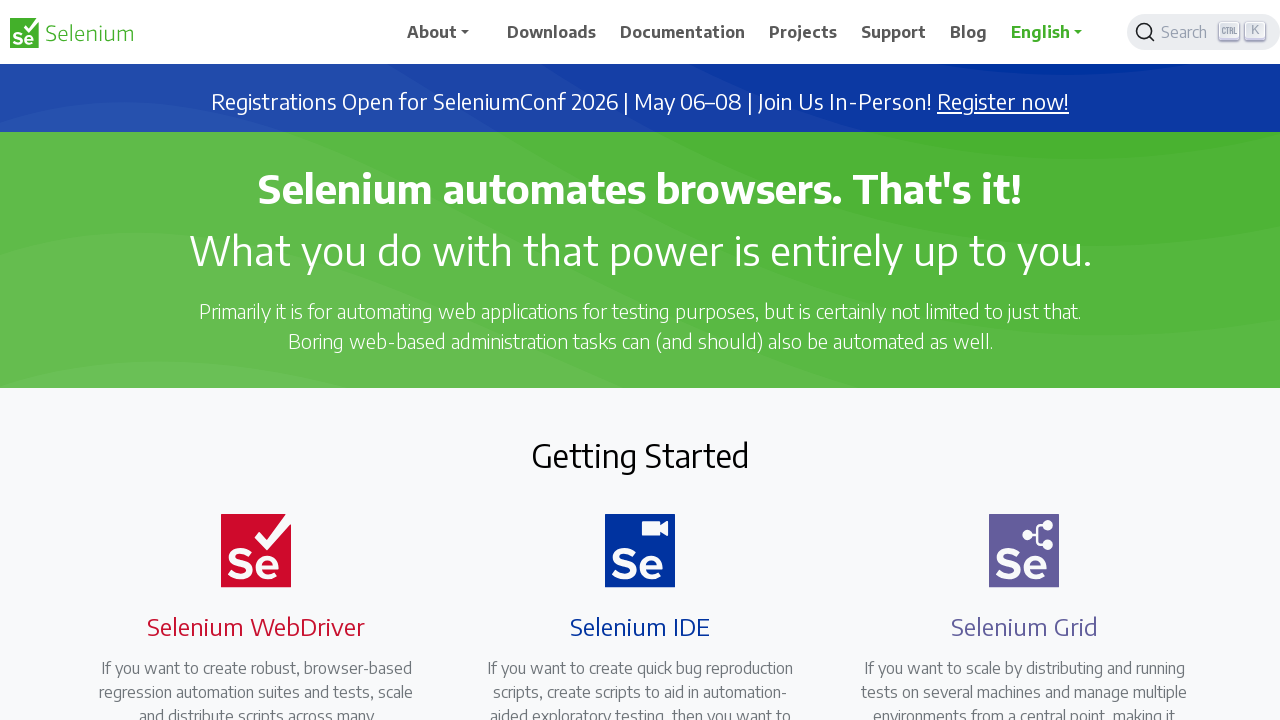

Clicked on Downloads link on the homepage at (552, 32) on xpath=//span[normalize-space()='Downloads']
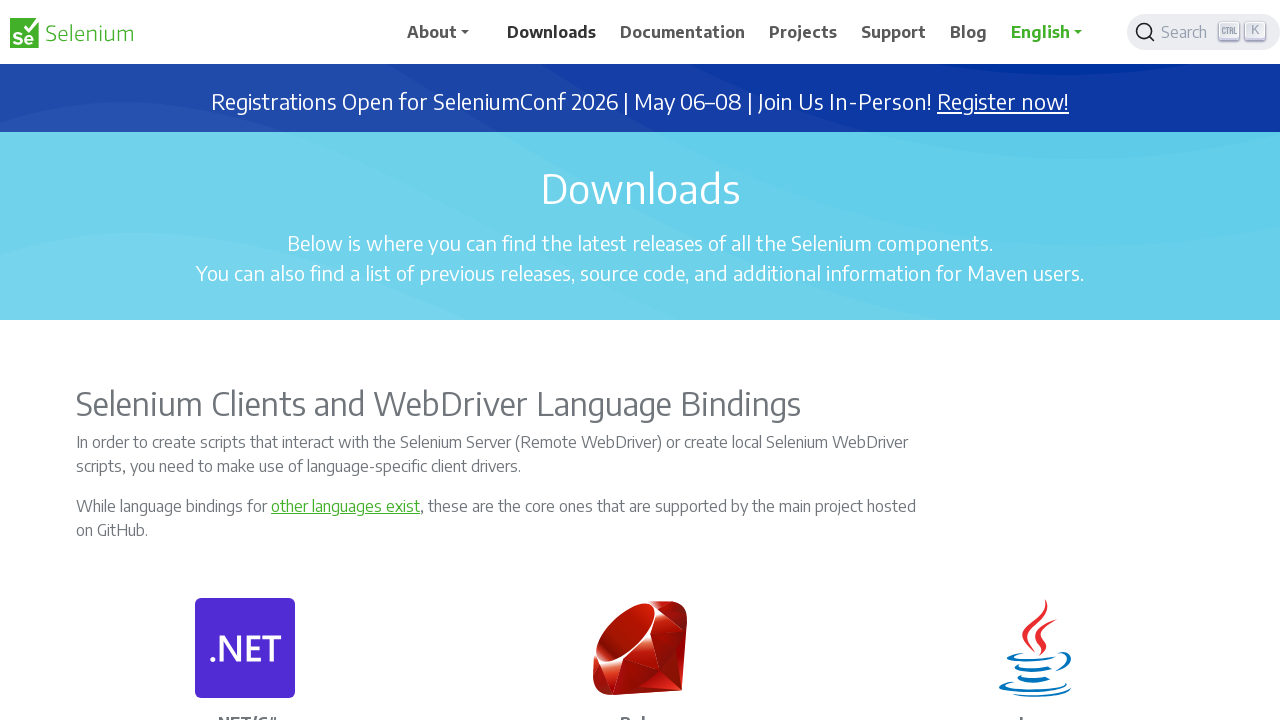

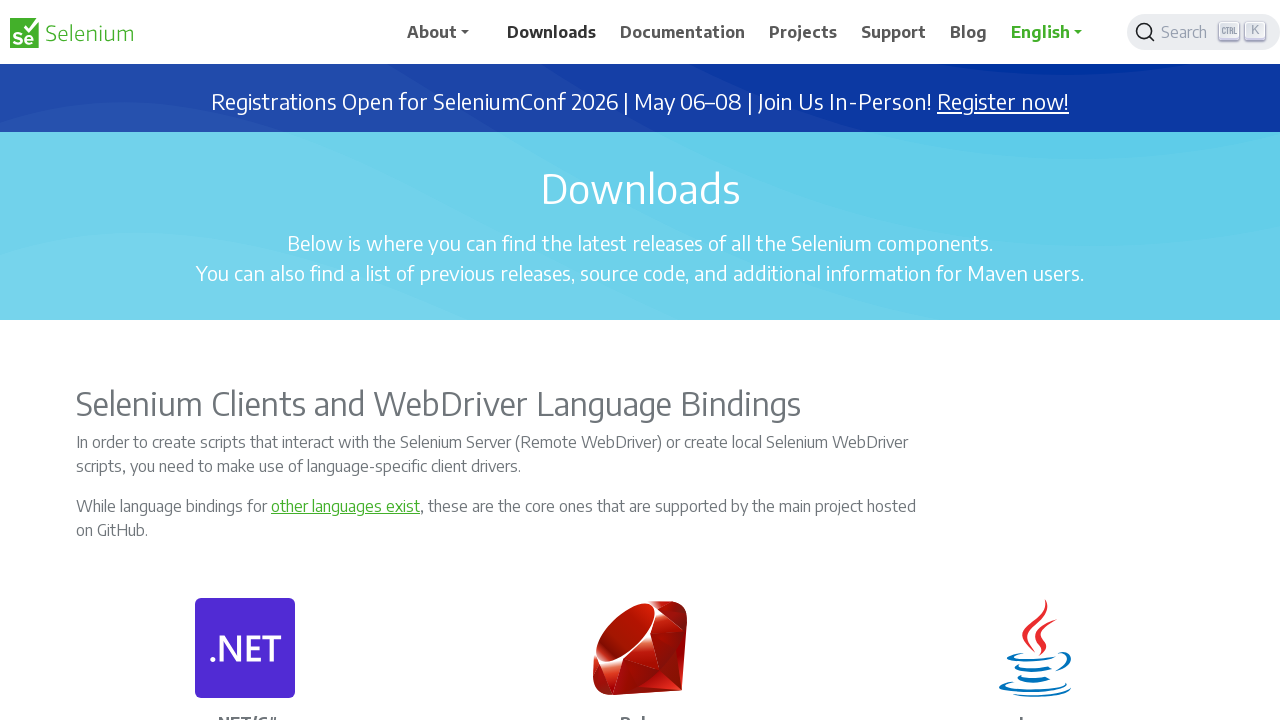